Tests Farfetch website search functionality by entering search queries on the designers page and then navigating to the shopping items page to perform another search.

Starting URL: https://www.farfetch.com/designers/women

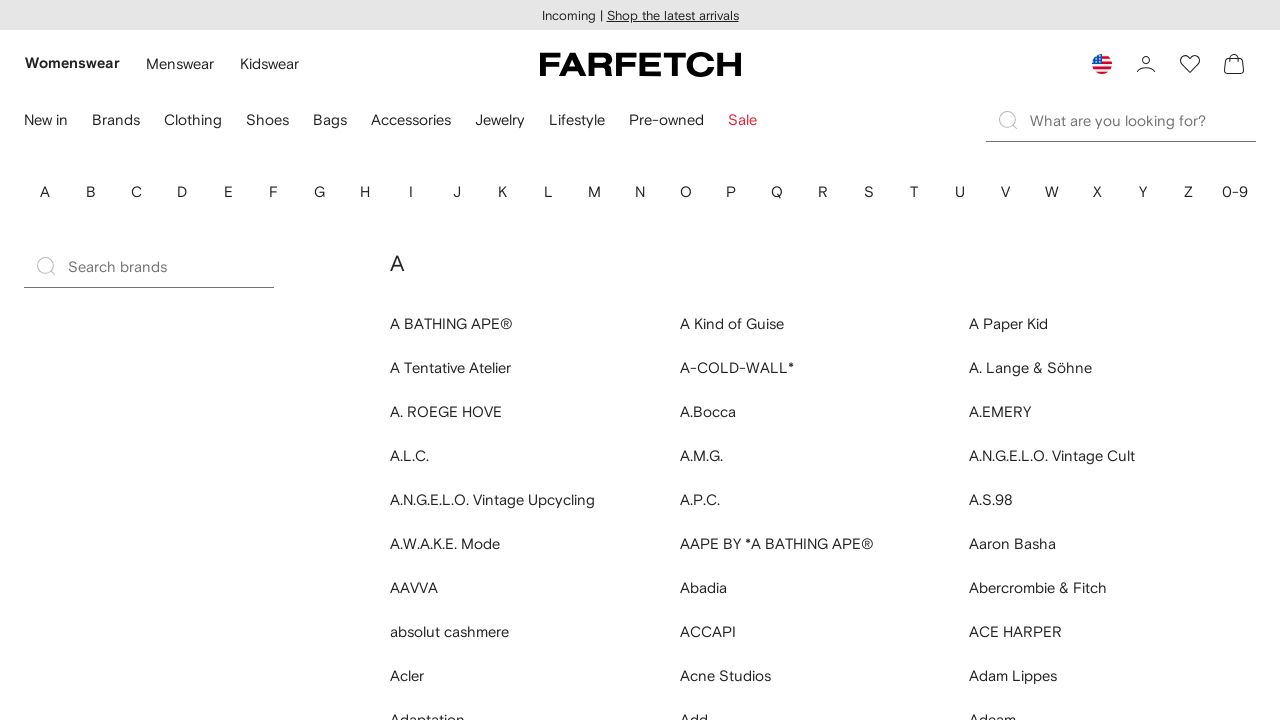

Filled search input with 'Valentino' on designers page on input[data-testid='search-input']
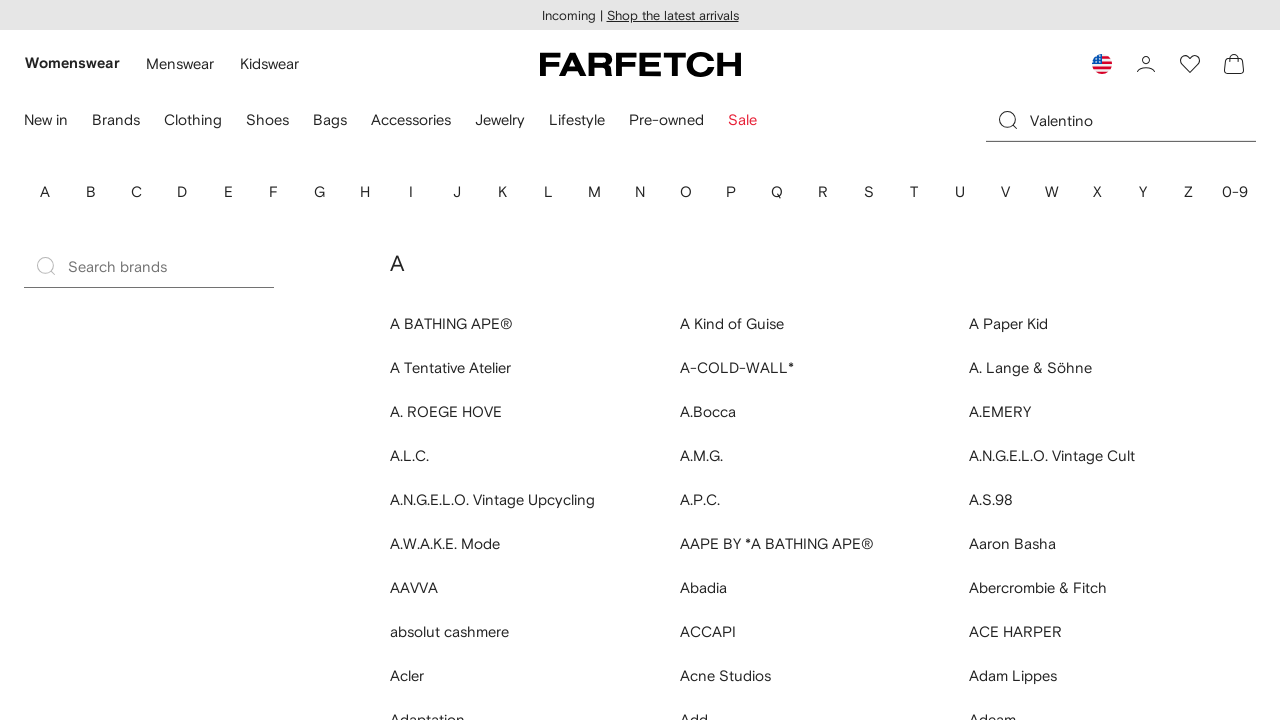

Clicked search input to trigger search for Valentino at (1143, 120) on input[data-testid='search-input']
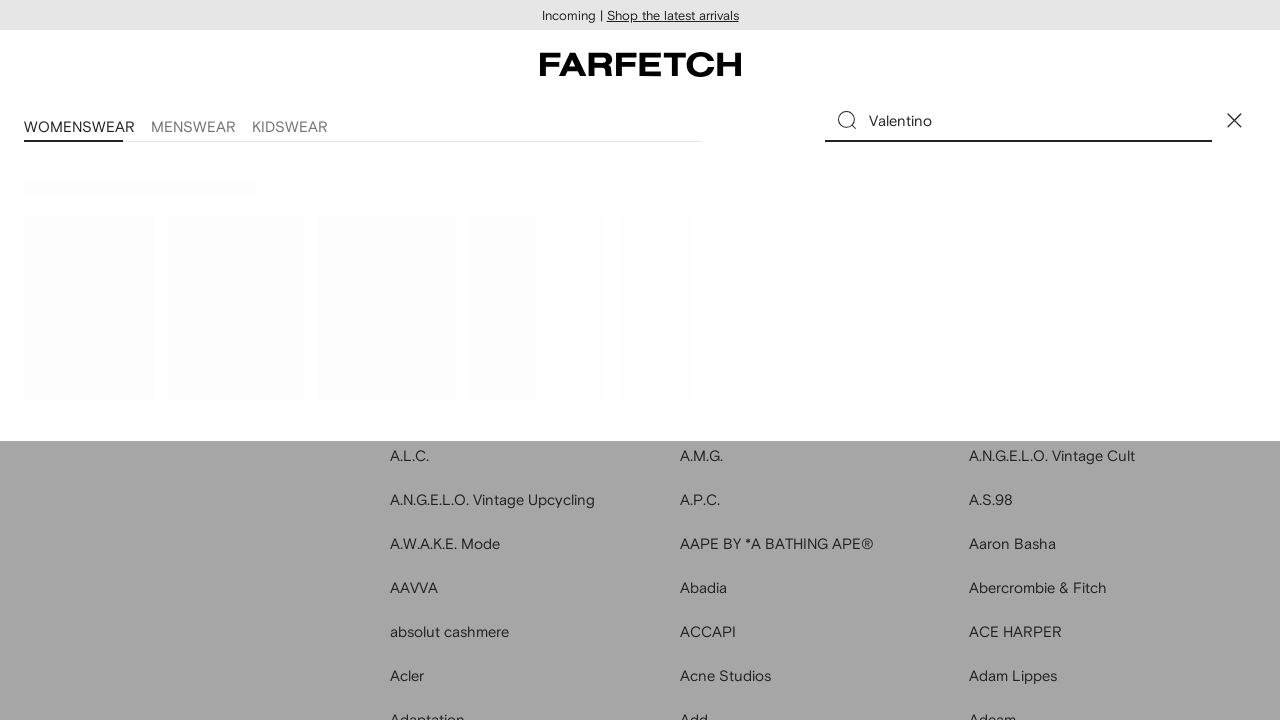

Navigated to shopping items page
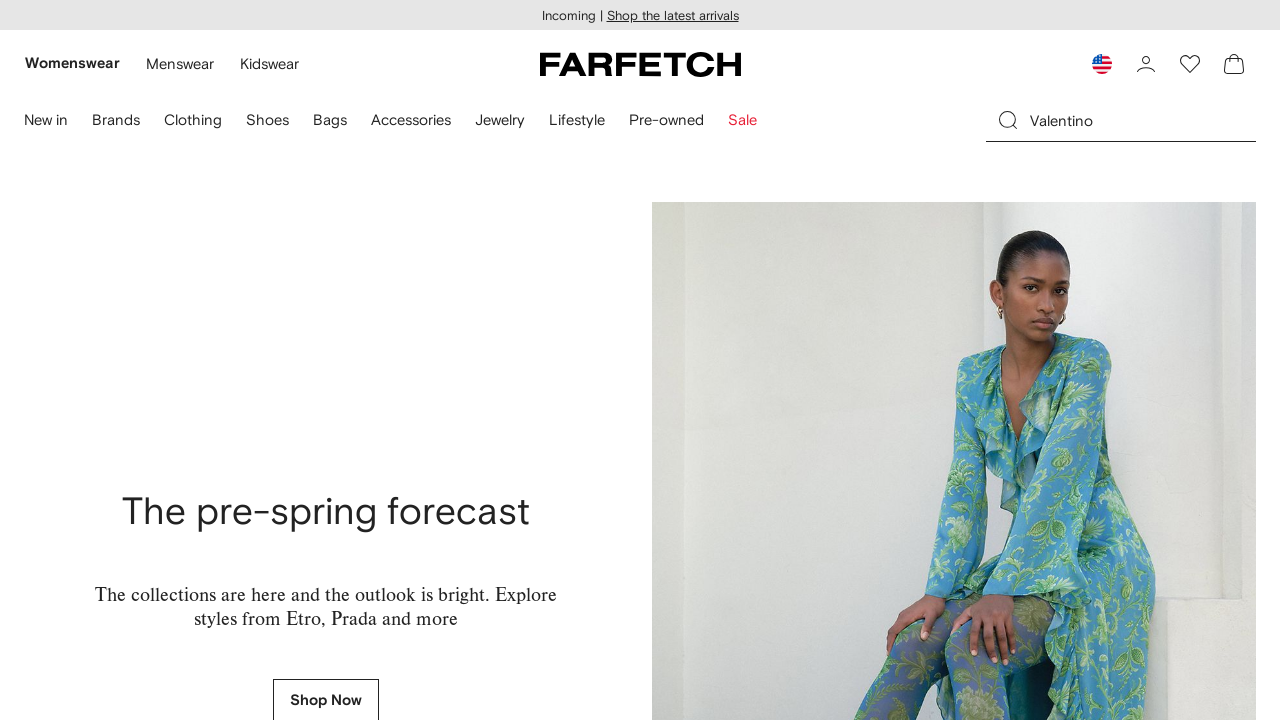

Filled search input with 'YSL Heels' on shopping items page on input[data-component='SearchInputControlled']
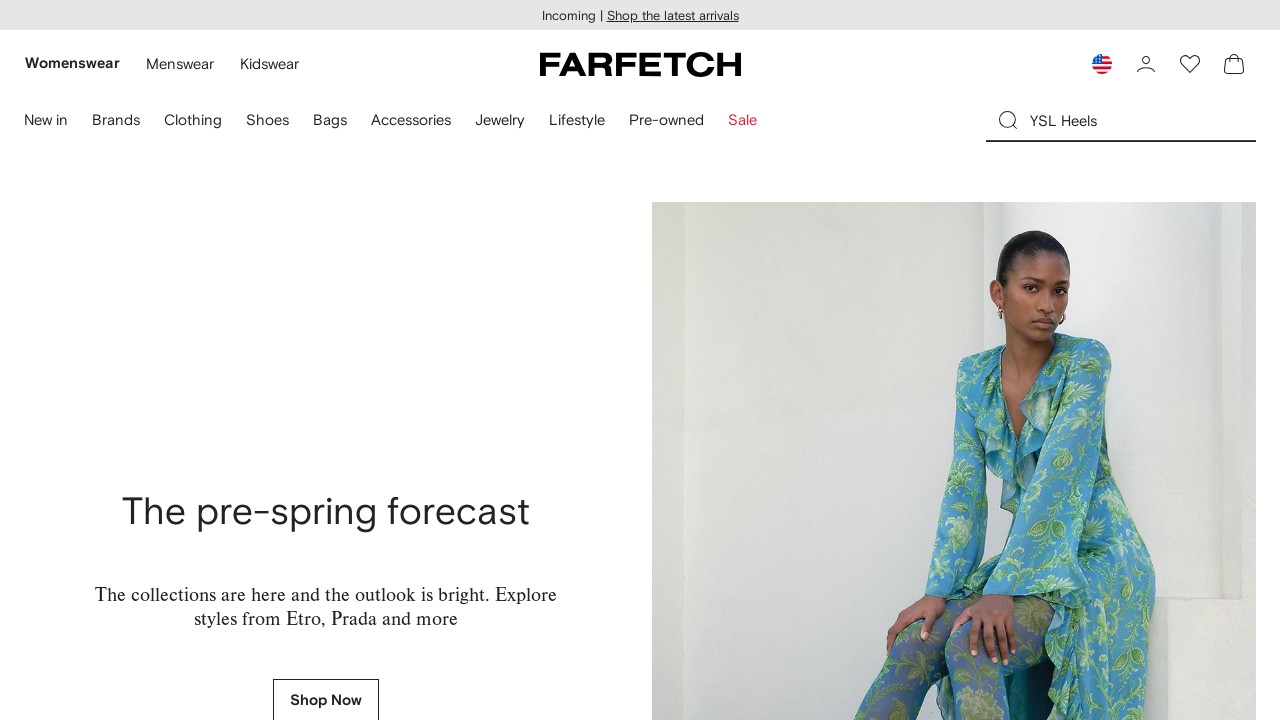

Clicked search input to trigger search for YSL Heels at (1143, 120) on input[data-testid='search-input']
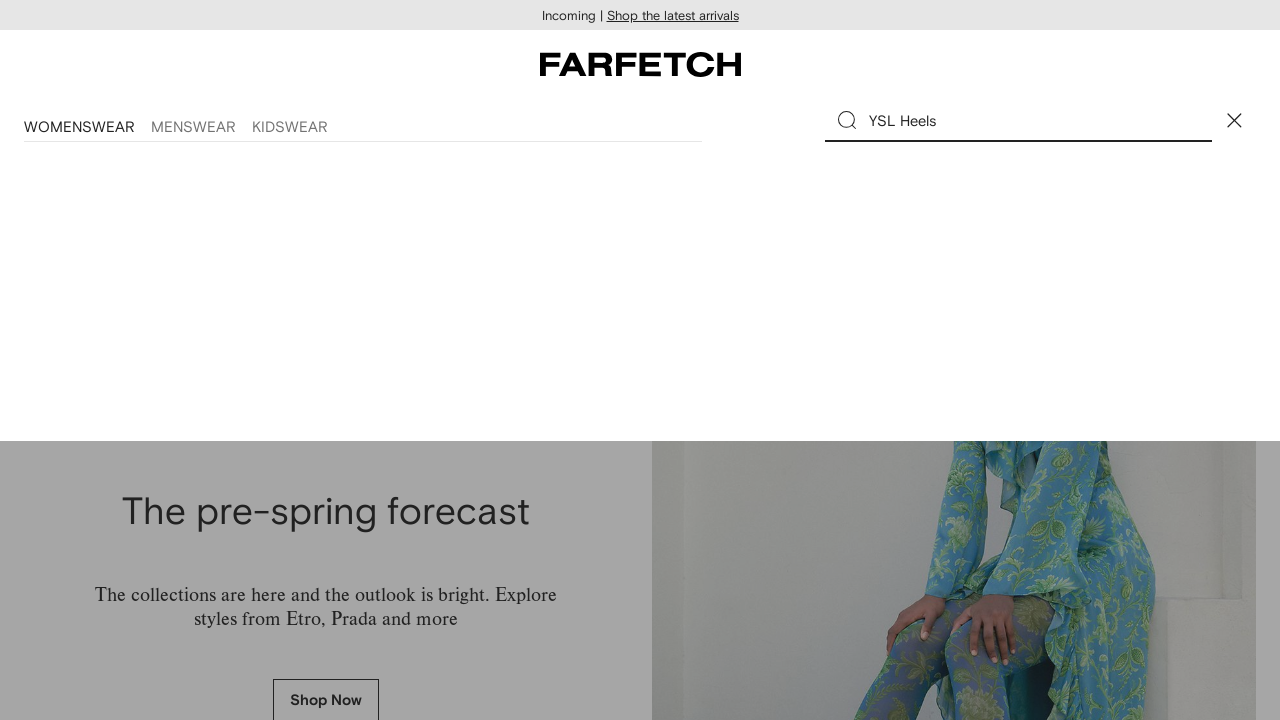

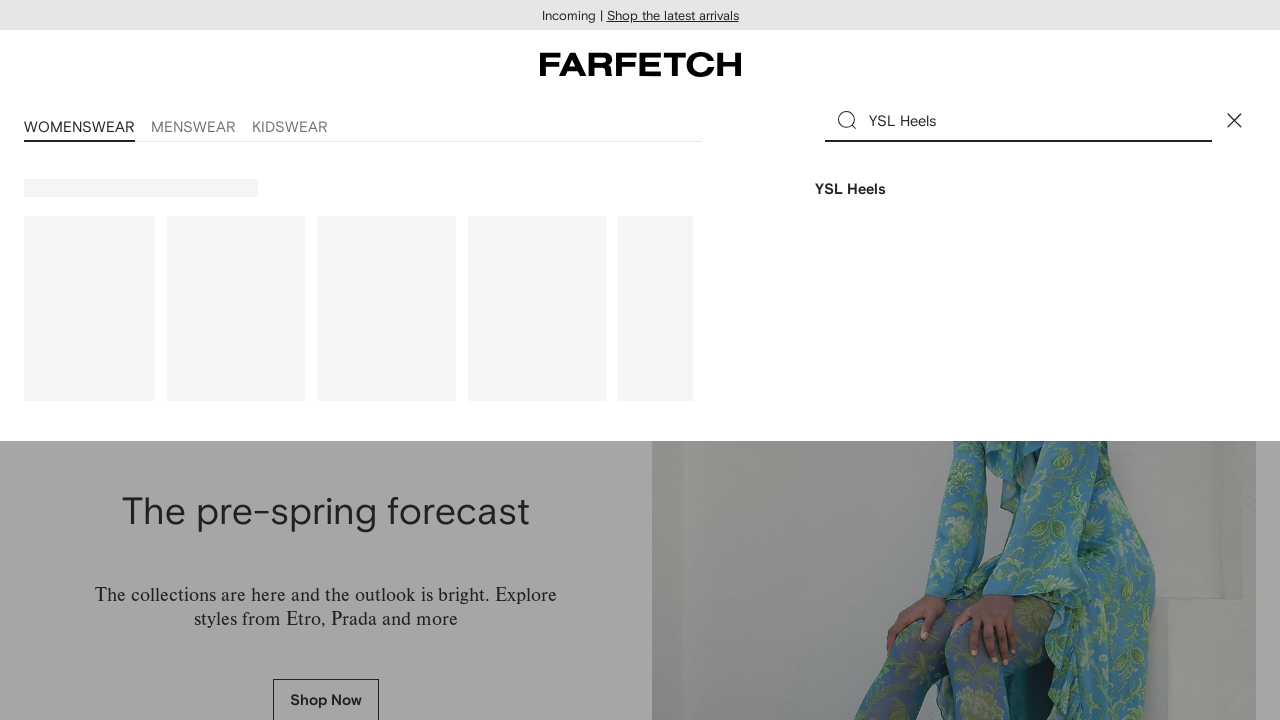